Fills in first name and last name fields on a practice form using JavaScript execution

Starting URL: https://demoqa.com/automation-practice-form

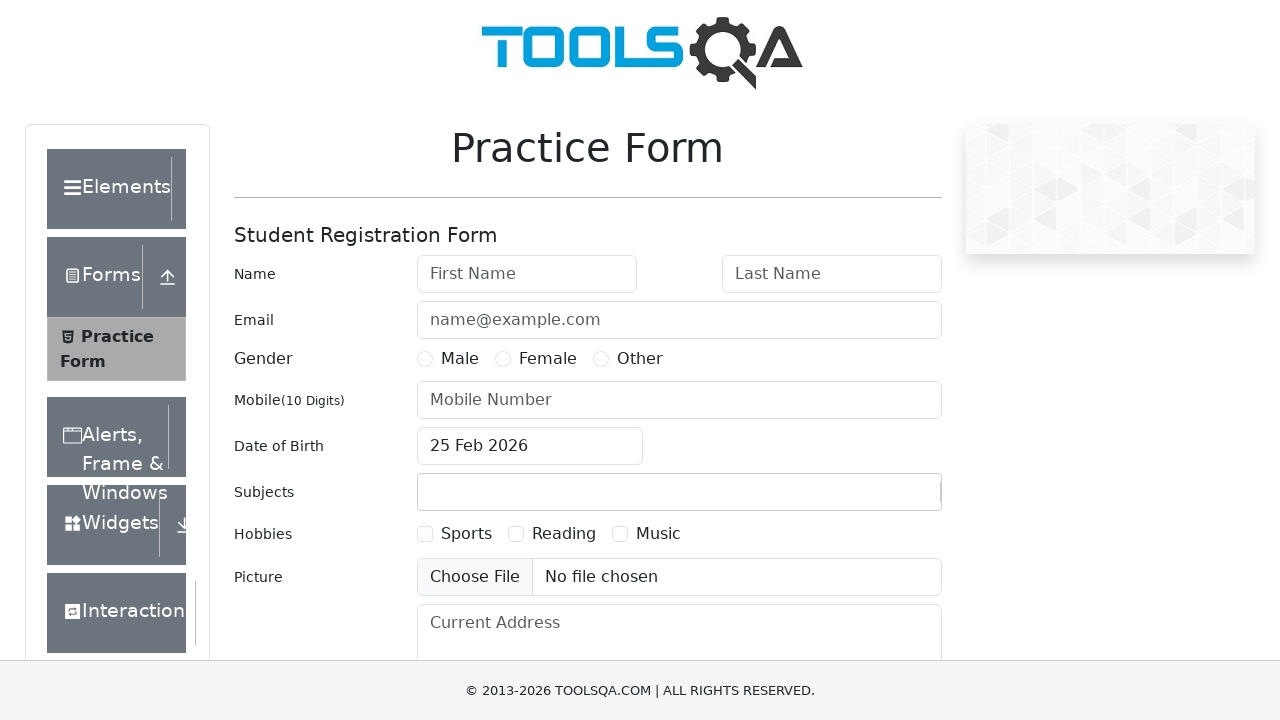

Filled first name field with 'Megha' on #firstName
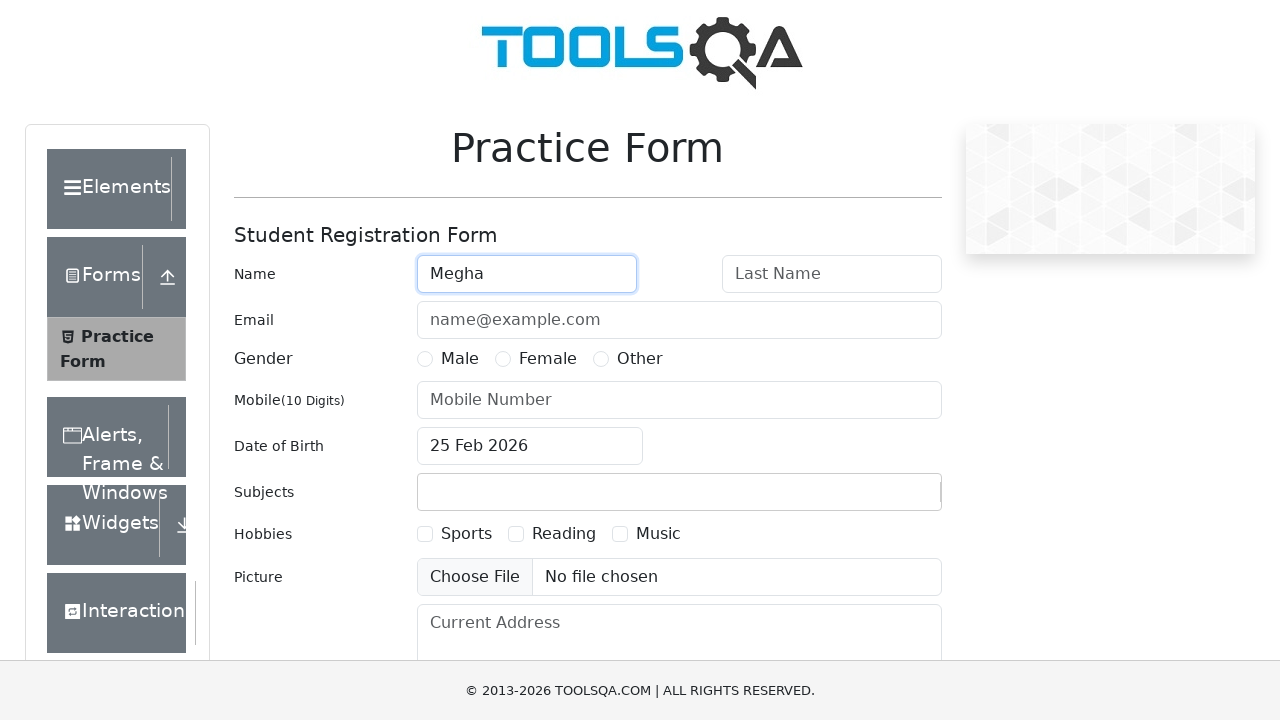

Filled last name field with 'Shanbhag' on #lastName
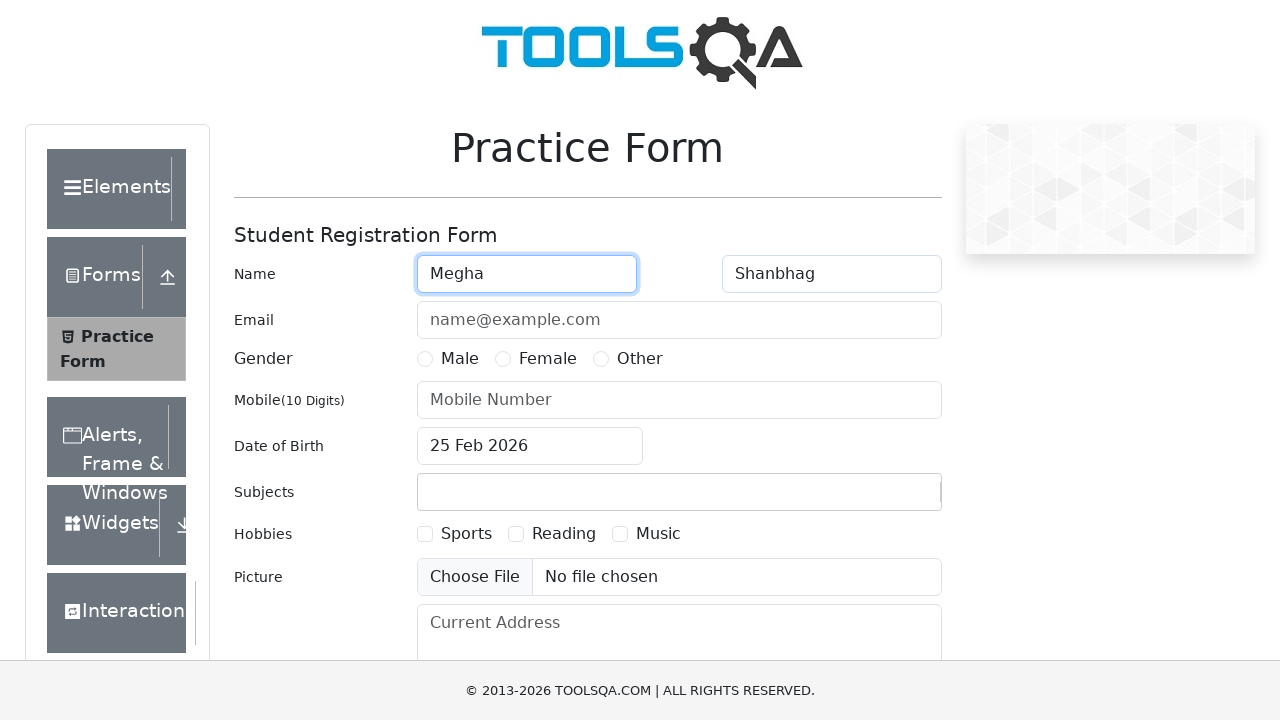

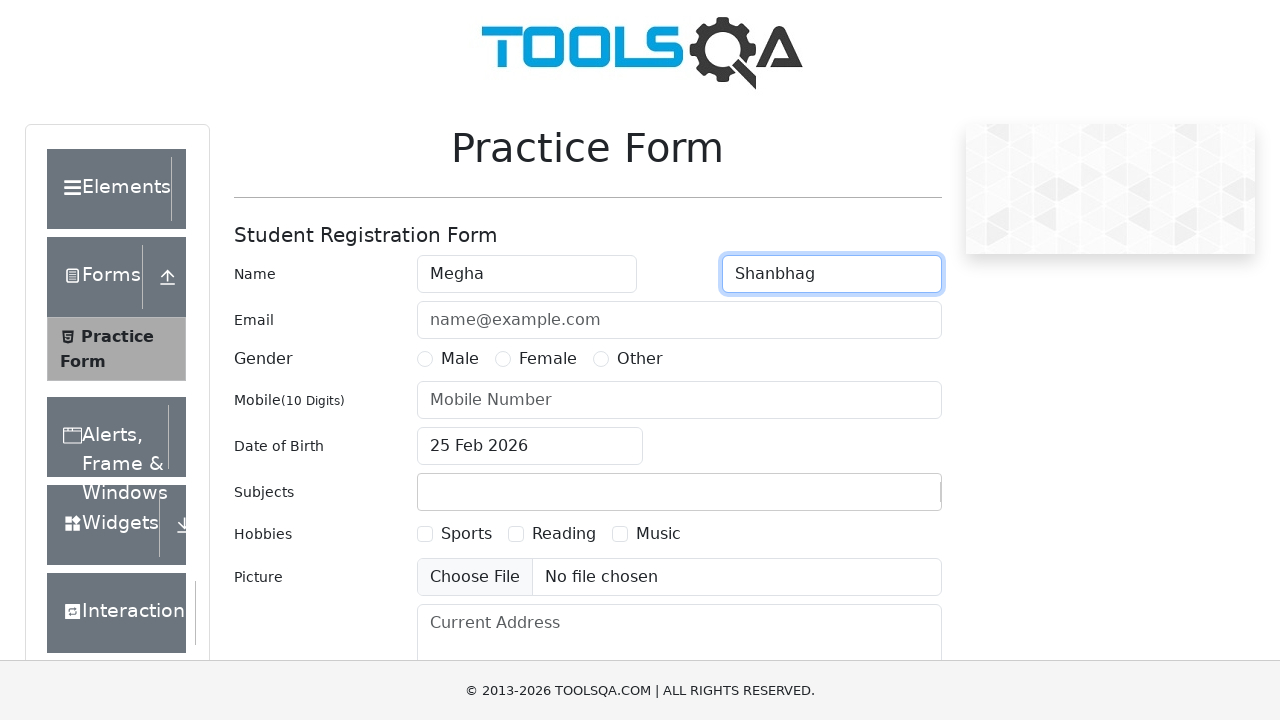